Tests various dropdown and select functionality on a form page including single select, multi-select, and dynamic dropdown interactions

Starting URL: https://www.leafground.com/select.xhtml

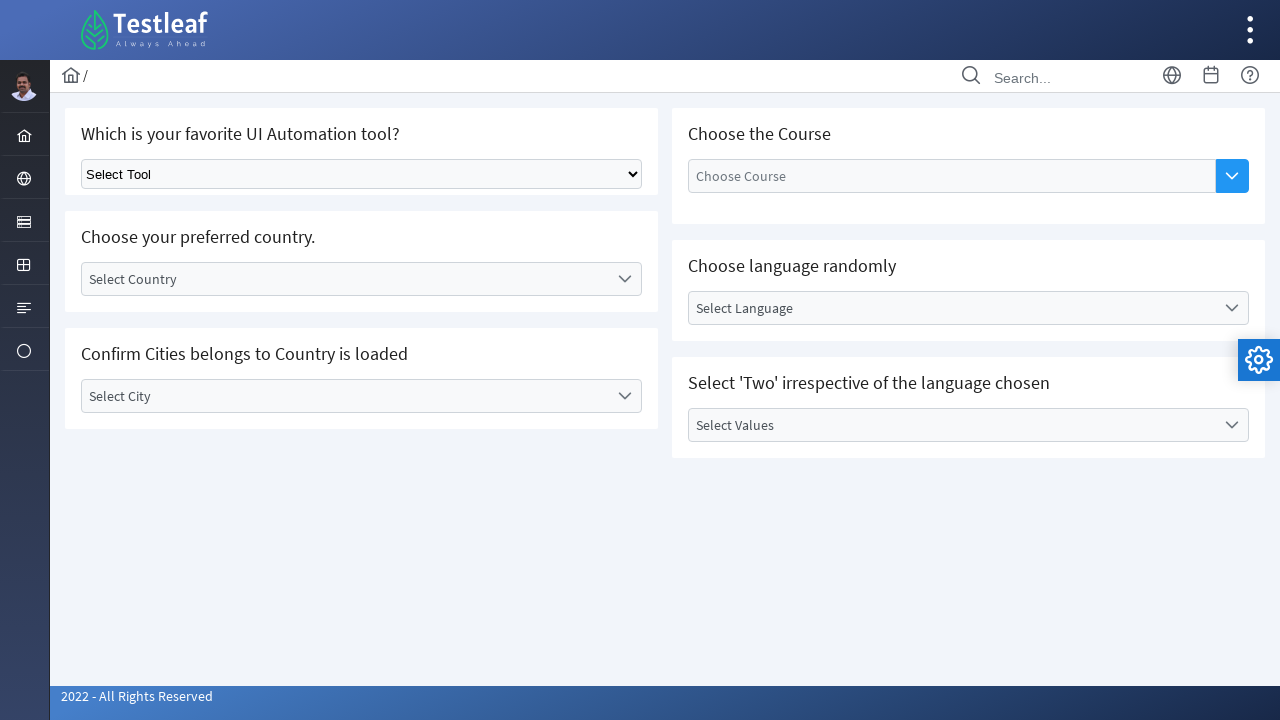

Selected 'Playwright' from automation tool dropdown on select.ui-selectonemenu
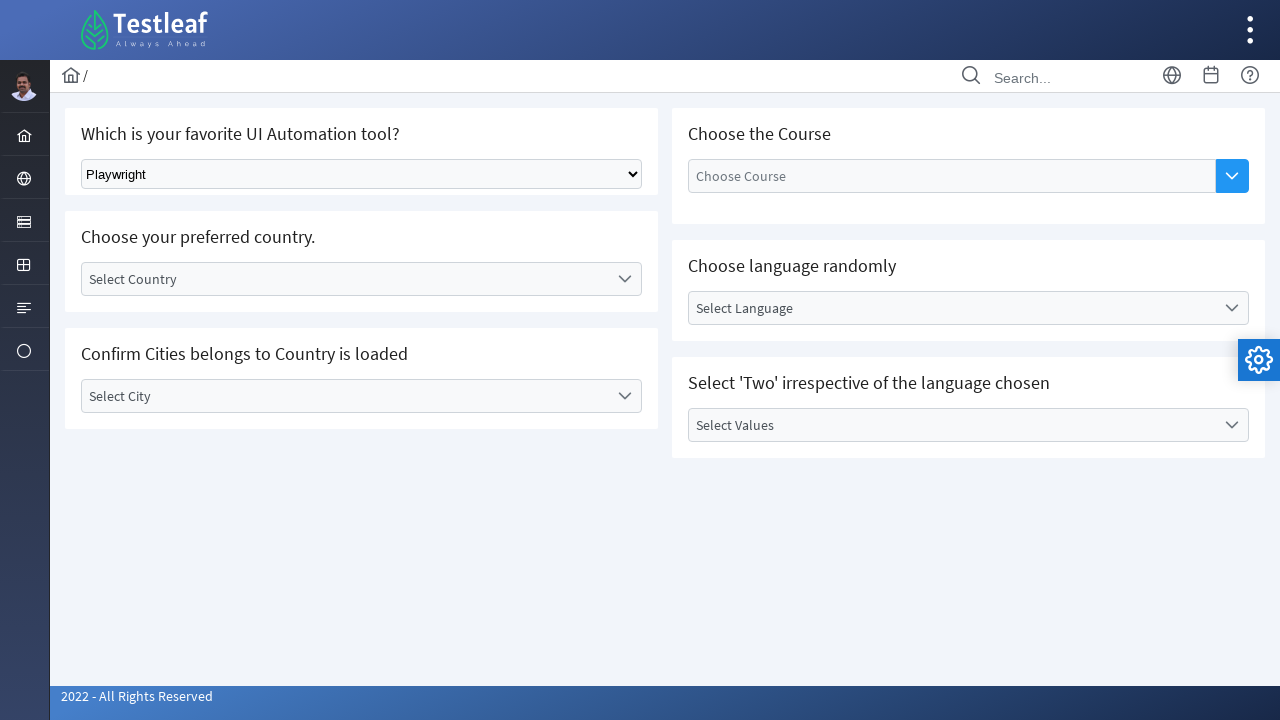

Clicked country dropdown toggle at (624, 279) on span.ui-icon.ui-icon-triangle-1-s
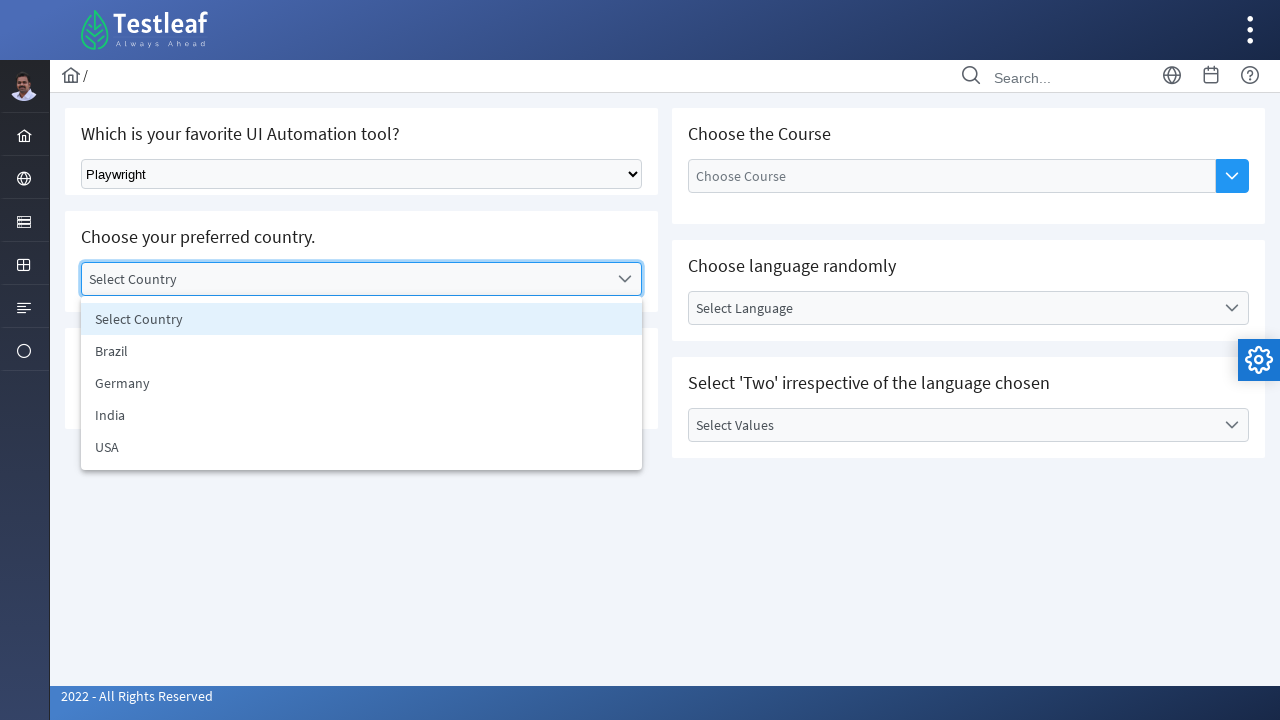

Selected preferred country from dropdown at (362, 415) on #j_idt87\:country_3
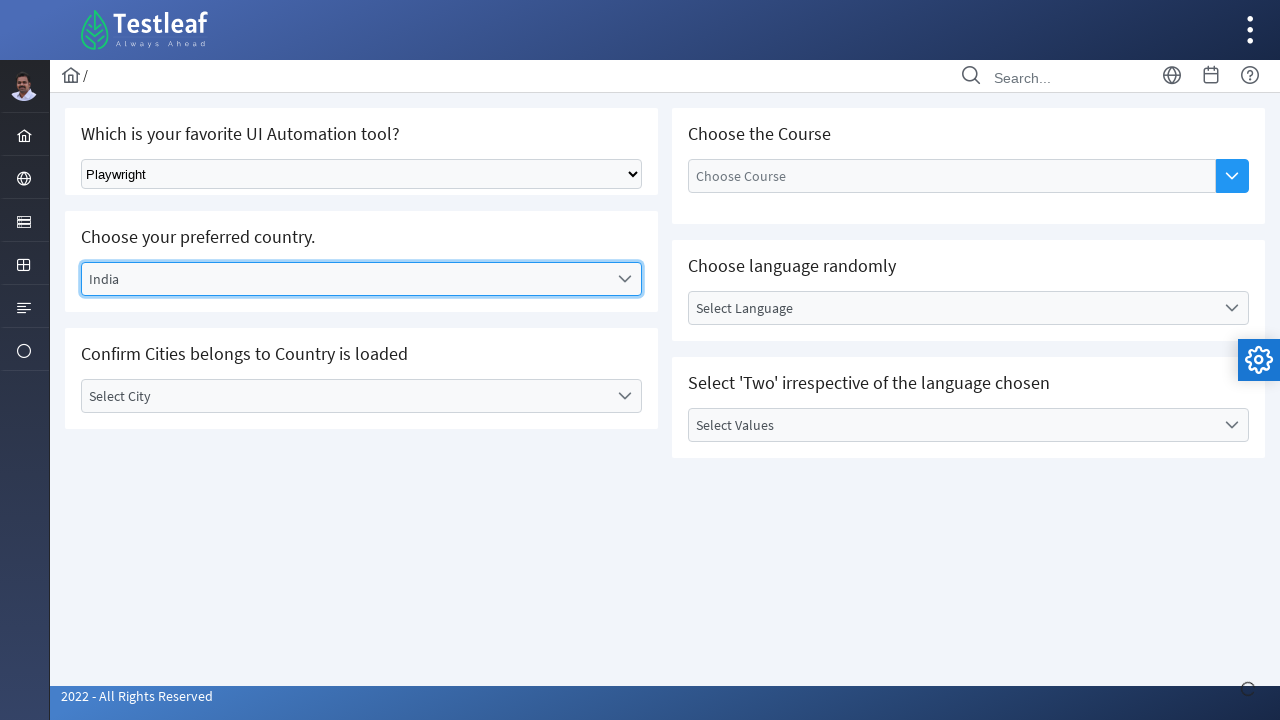

Clicked city dropdown at (345, 396) on (//label[contains(@class,'ui-selectonemenu-label ui-inputfield')])[2]
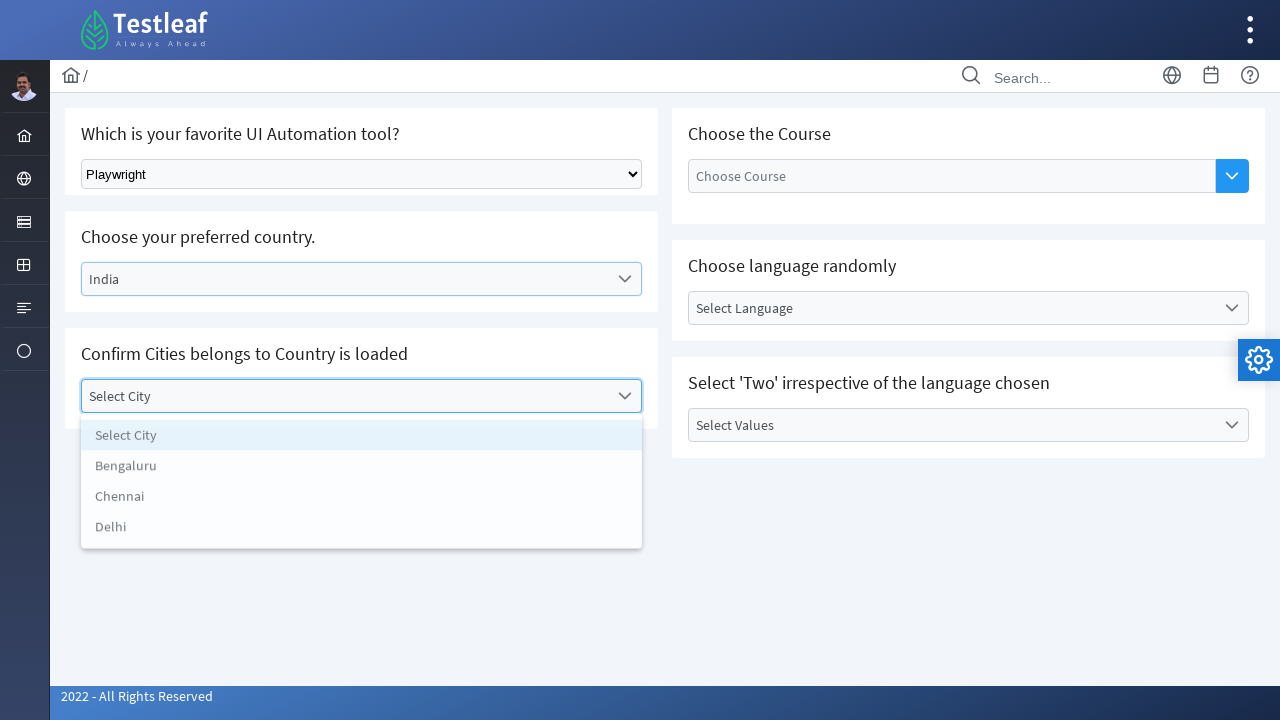

Selected 'Bengaluru' as preferred city at (362, 468) on li:text('Bengaluru')
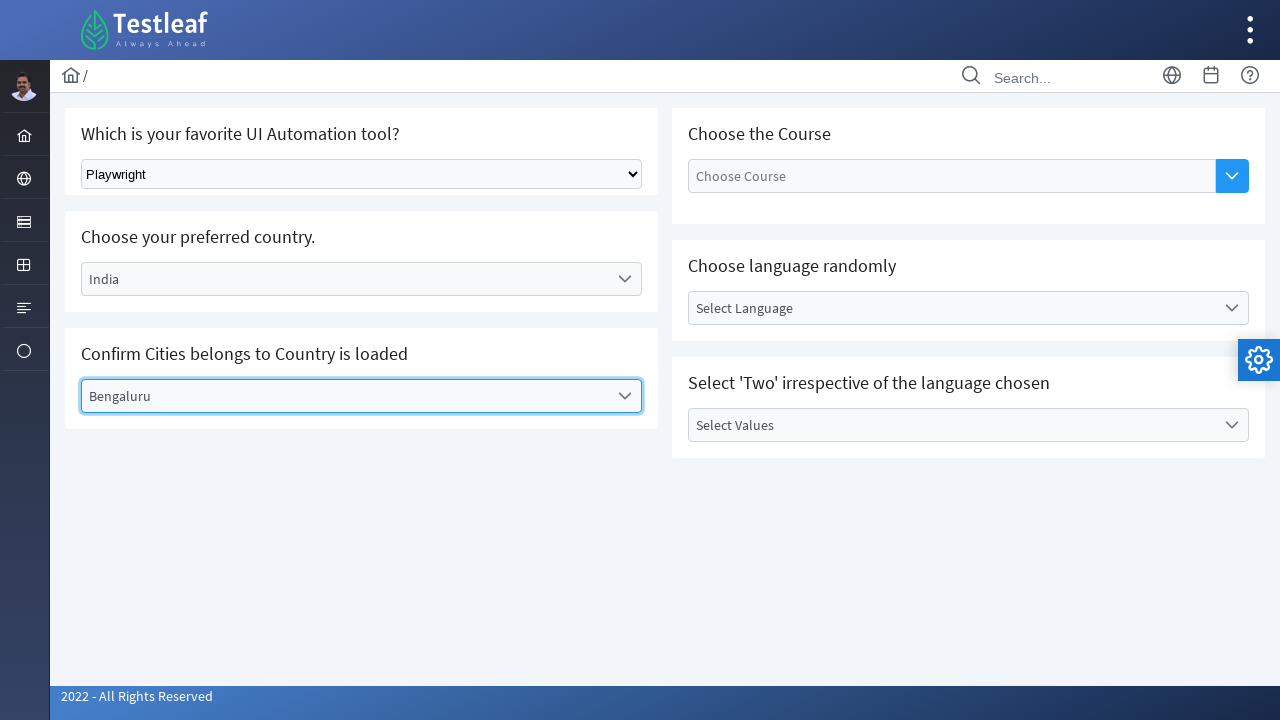

Clicked course selection button at (1232, 176) on span.ui-button-icon-primary.ui-icon
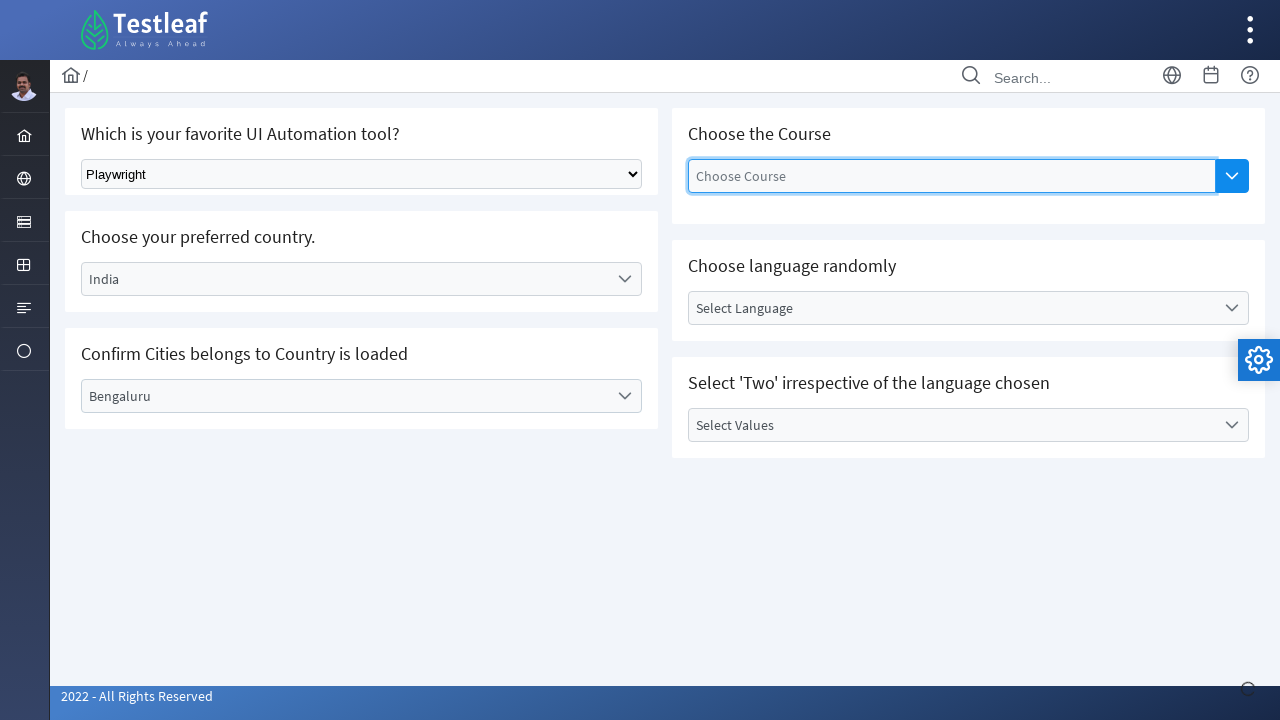

Selected 'AWS' from courses at (952, 231) on li:text('AWS')
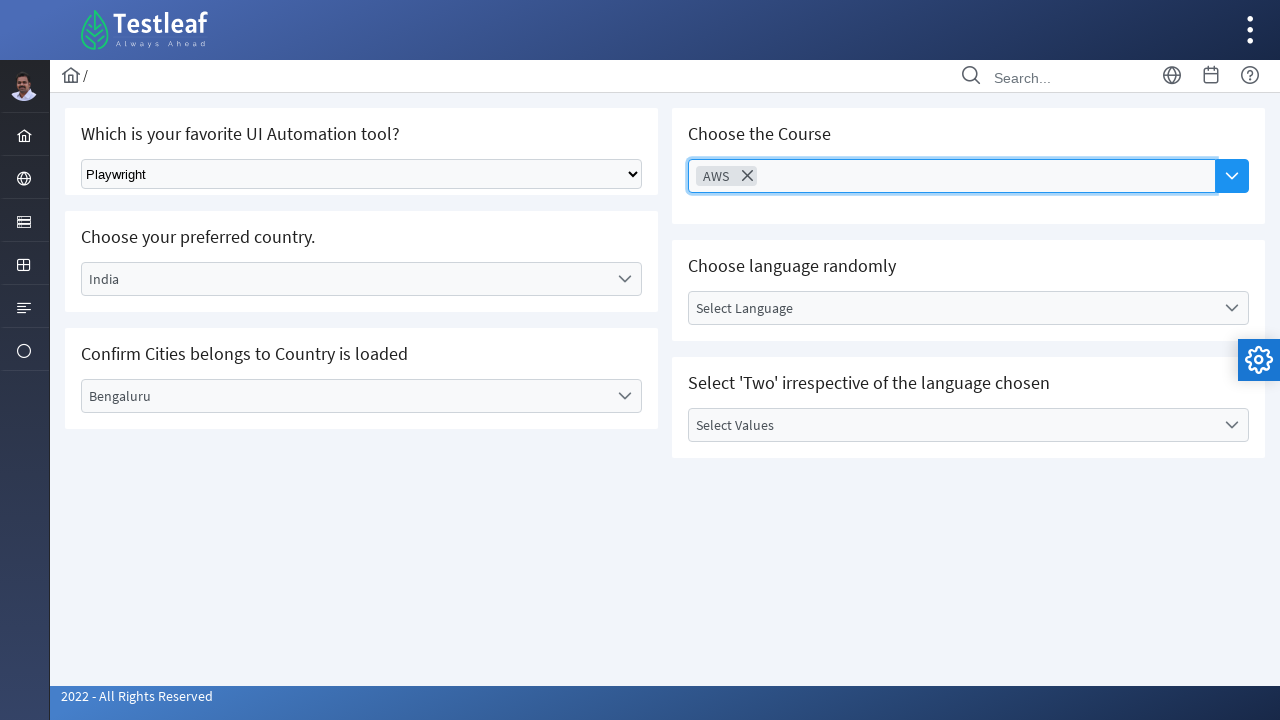

Clicked course selection button at (1232, 176) on span.ui-button-icon-primary.ui-icon
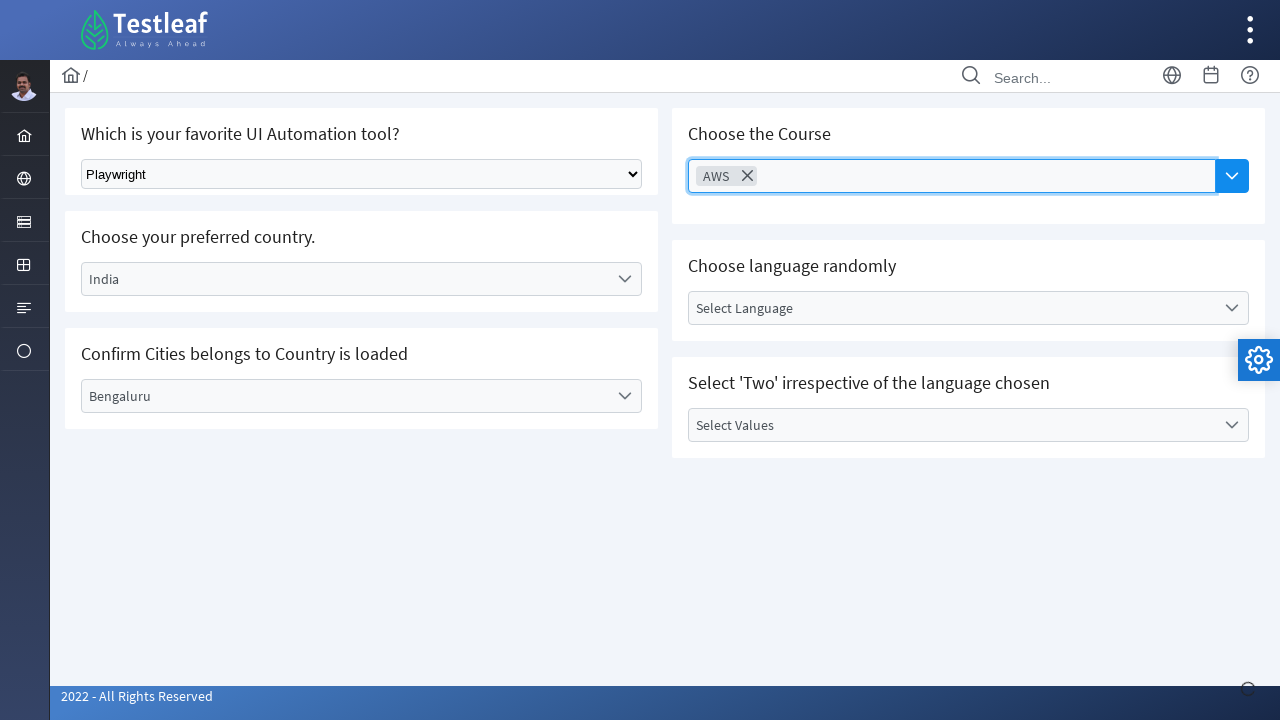

Selected 'RestAssured' from courses at (952, 455) on li[data-item-label='RestAssured']
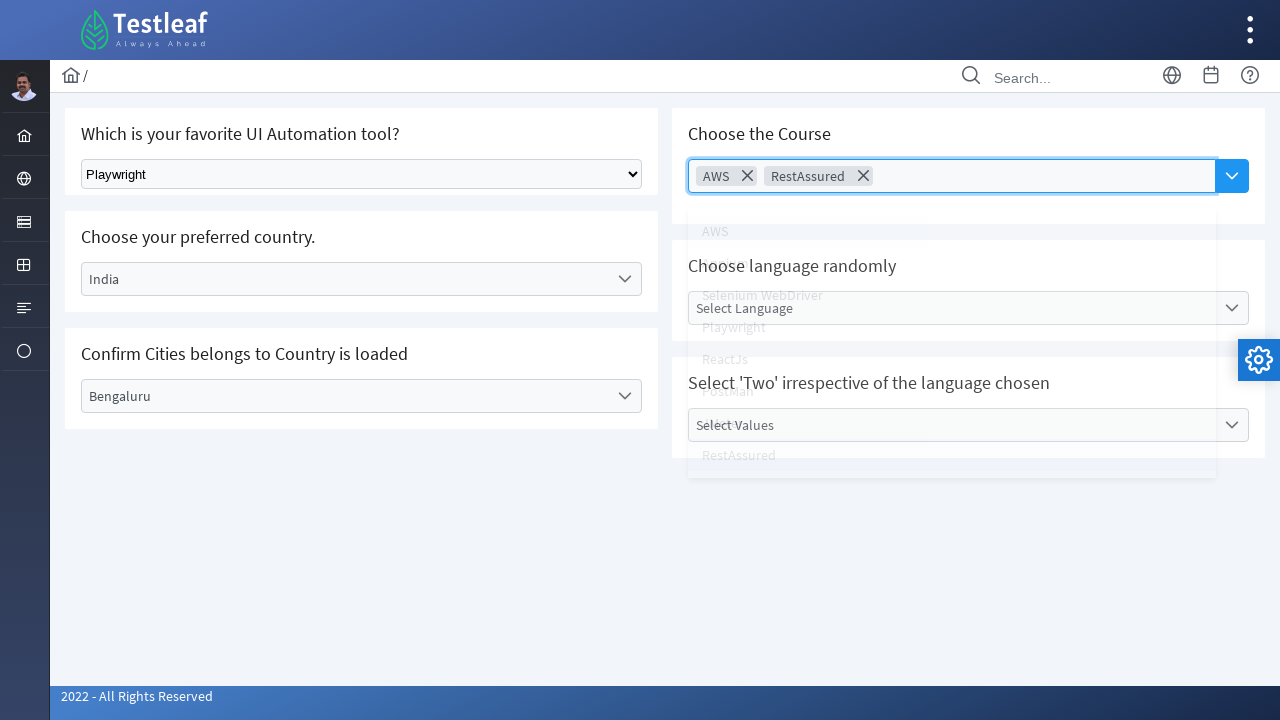

Clicked course selection button at (1232, 176) on span.ui-button-icon-primary.ui-icon
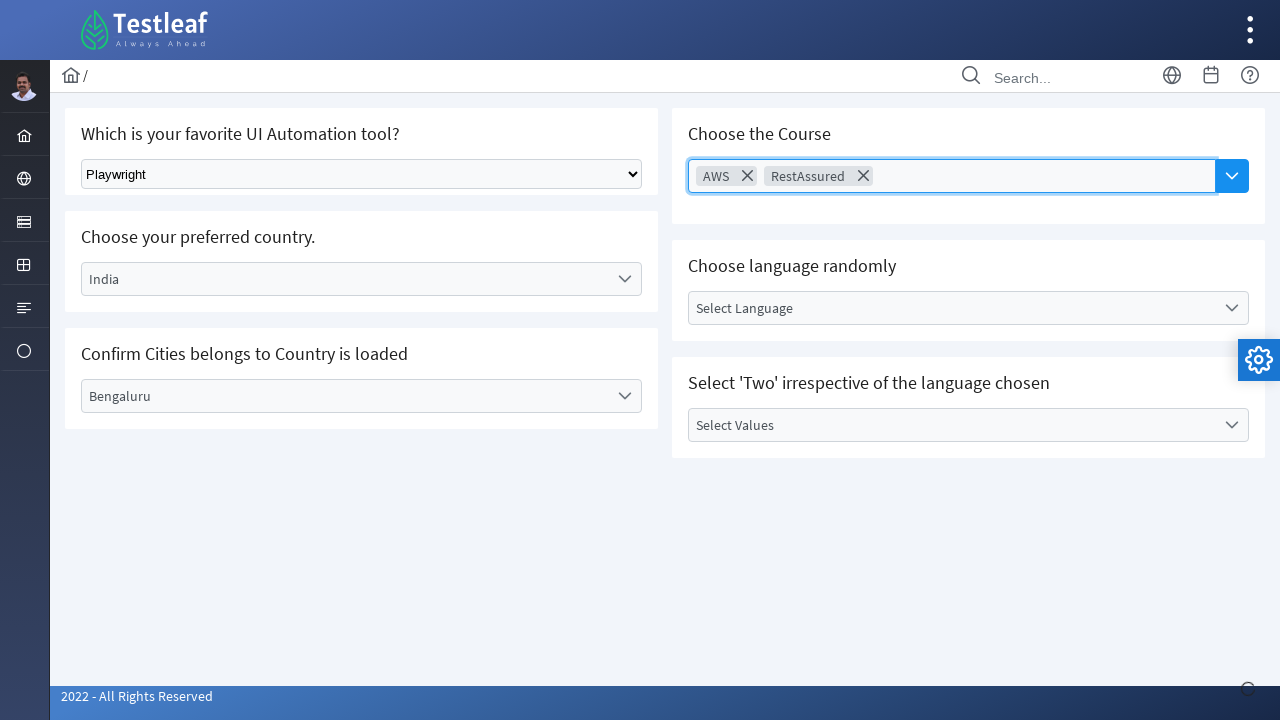

Selected 'JMeter' from courses at (952, 423) on li:text('JMeter')
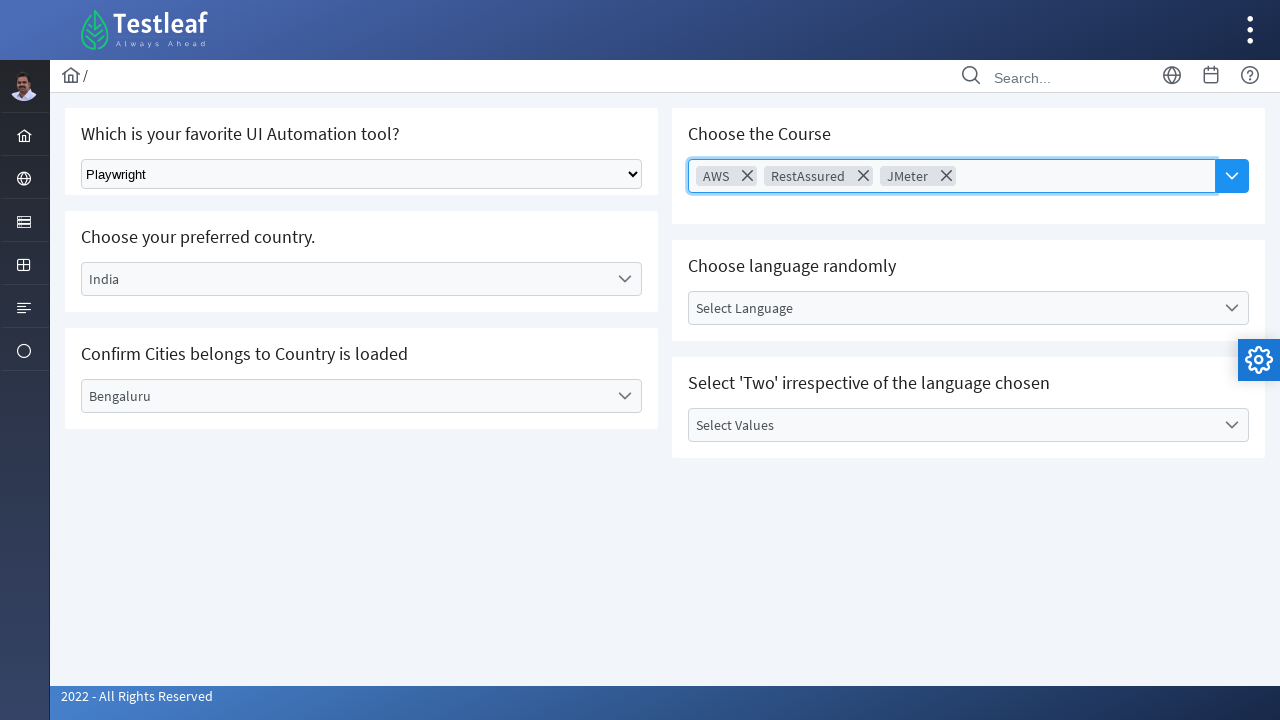

Clicked course selection button at (1232, 176) on span.ui-button-icon-primary.ui-icon
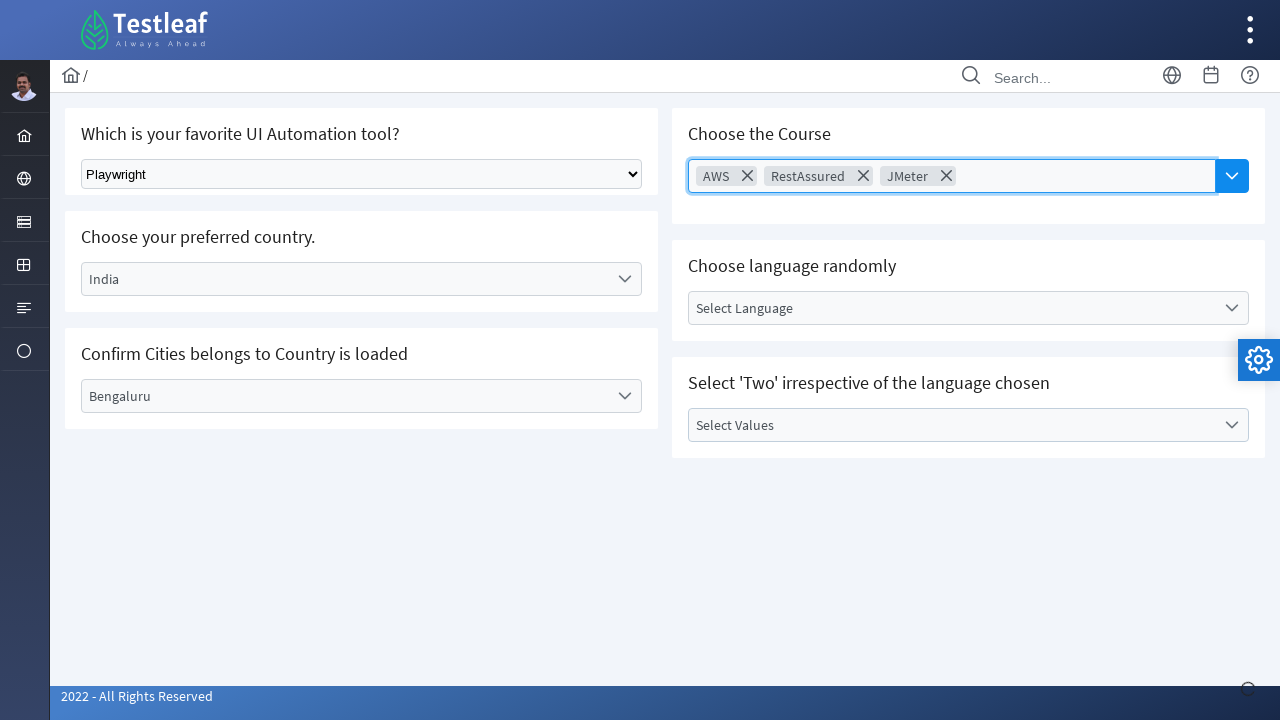

Selected 'PostMan' from courses at (952, 391) on li[data-item-label='PostMan']
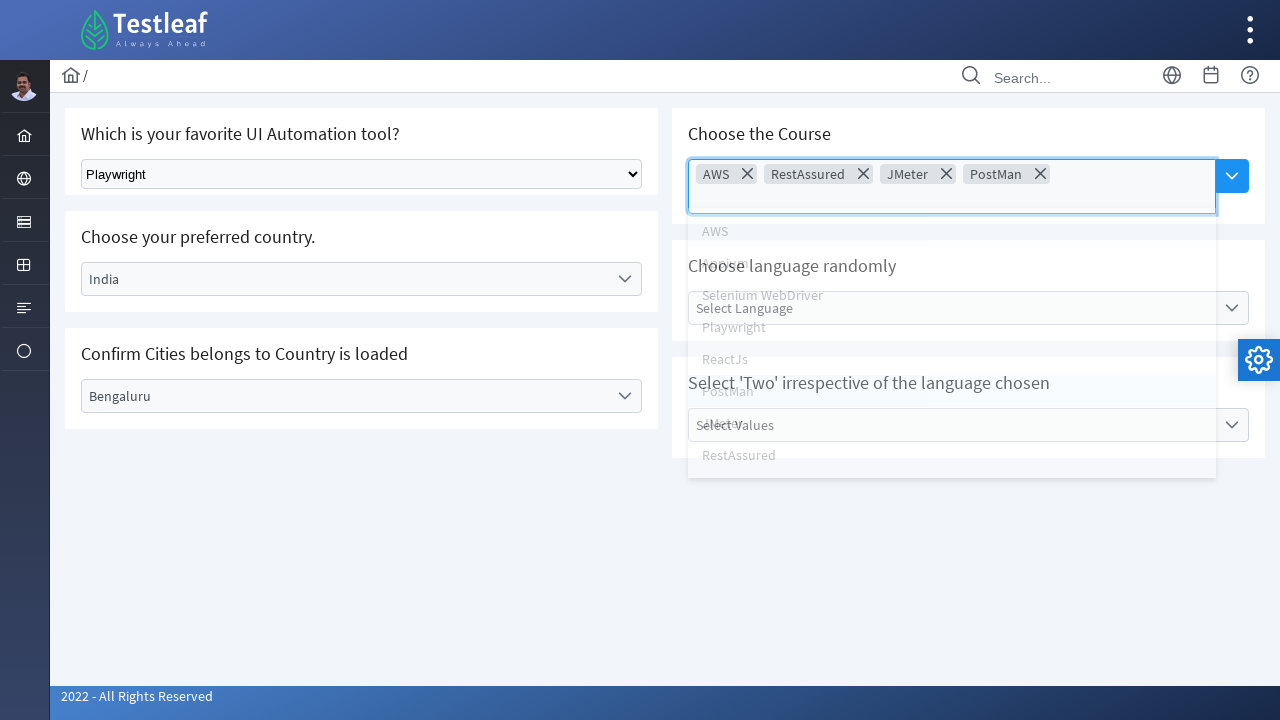

Clicked language dropdown at (952, 308) on (//label[contains(@class,'ui-selectonemenu-label ui-inputfield')])[3]
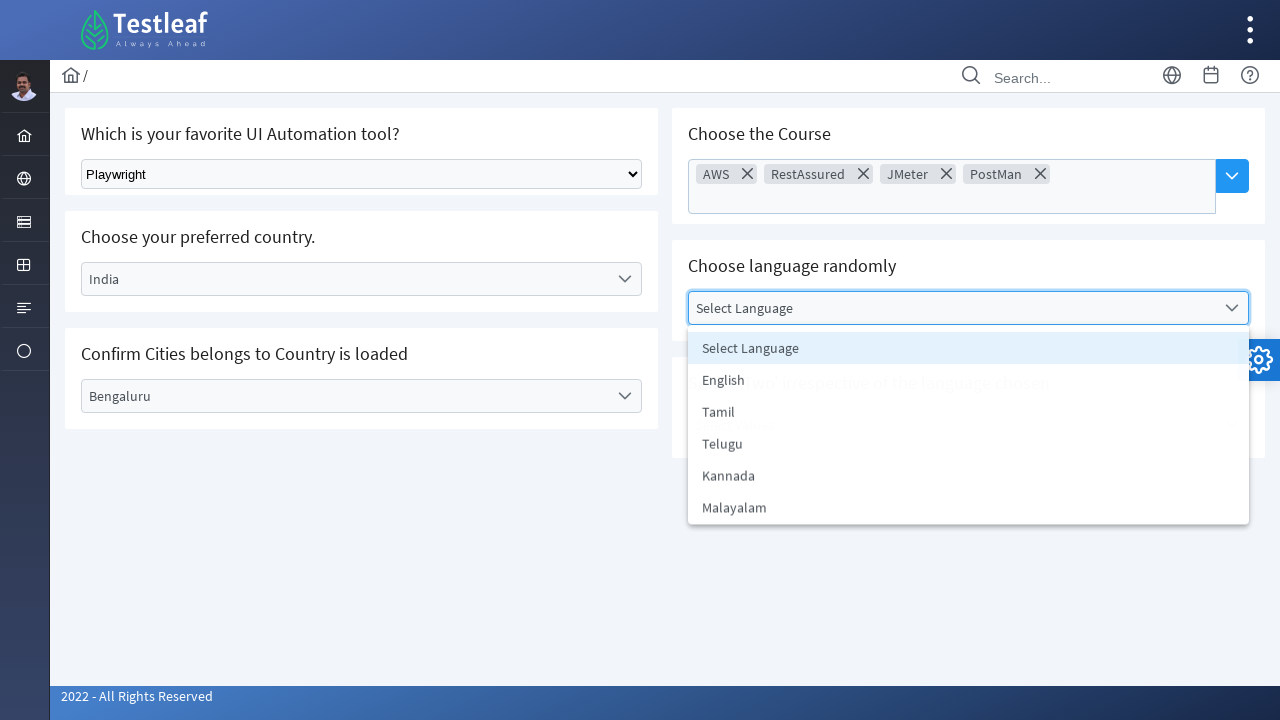

Selected a language from dropdown at (968, 412) on #j_idt87\:lang_2
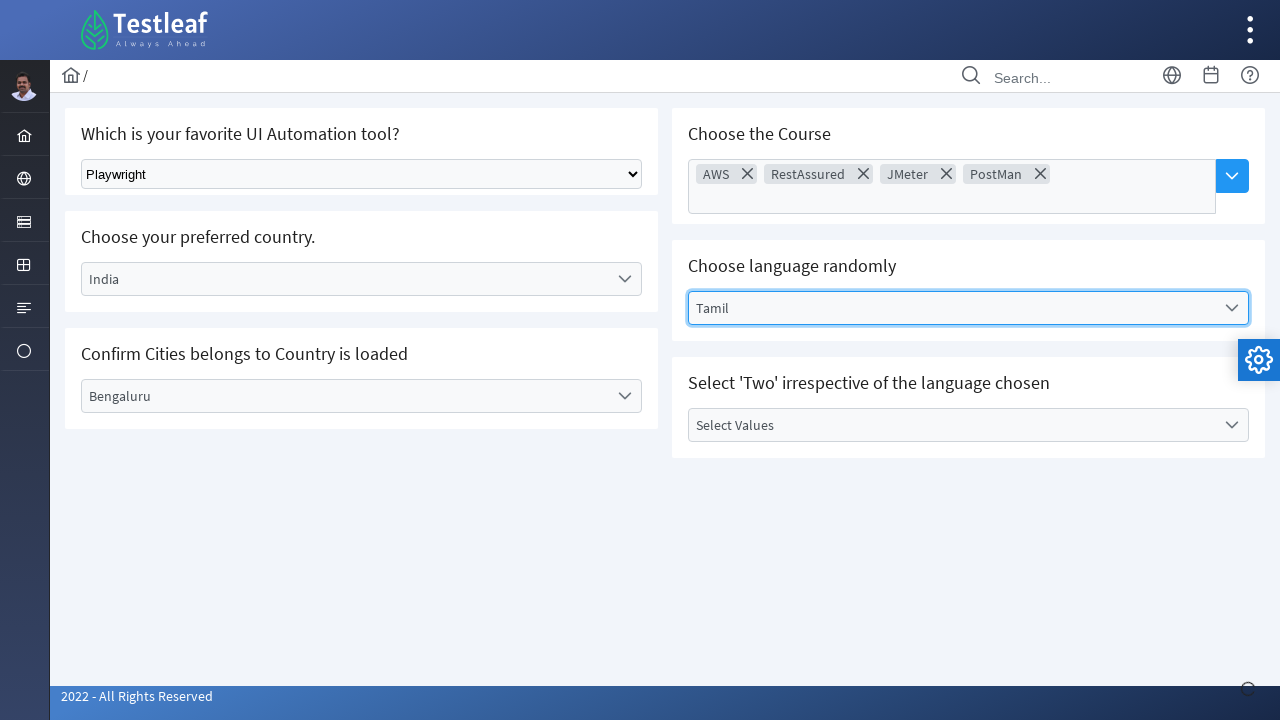

Clicked 'Select Values' label at (952, 425) on label:has-text('Select Values')
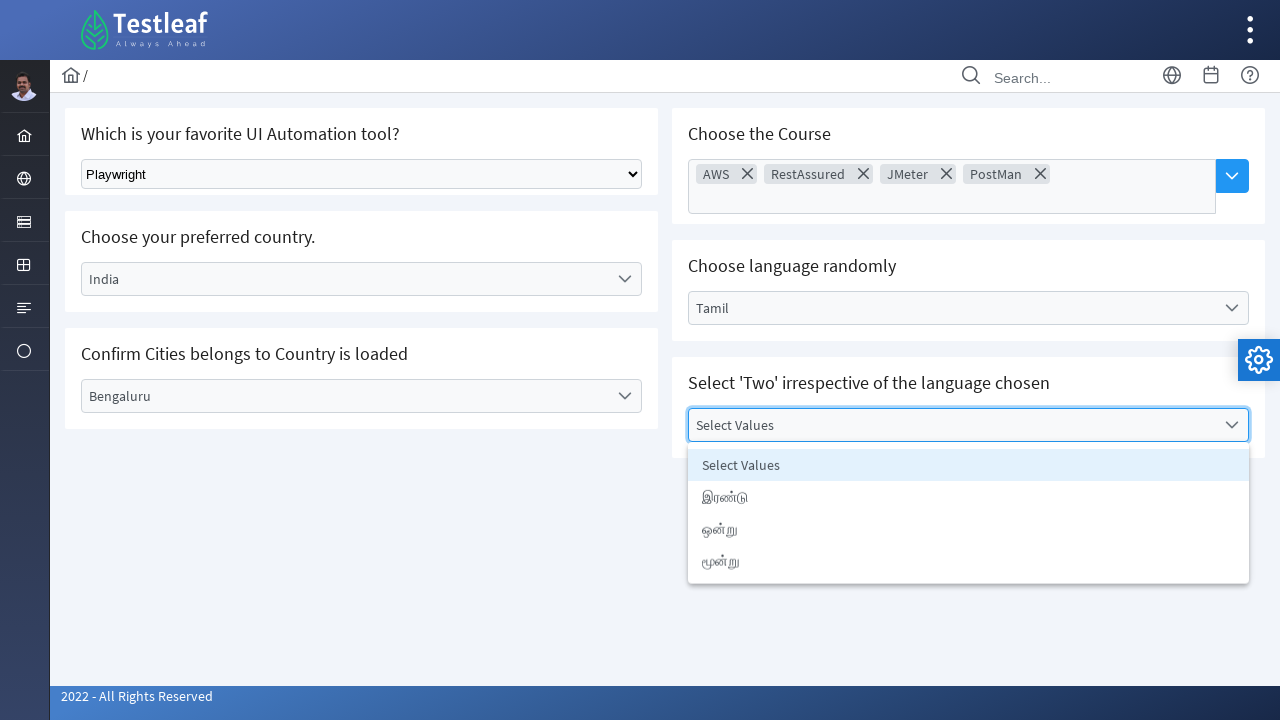

Selected a value from the values dropdown at (968, 561) on #j_idt87\:value_3
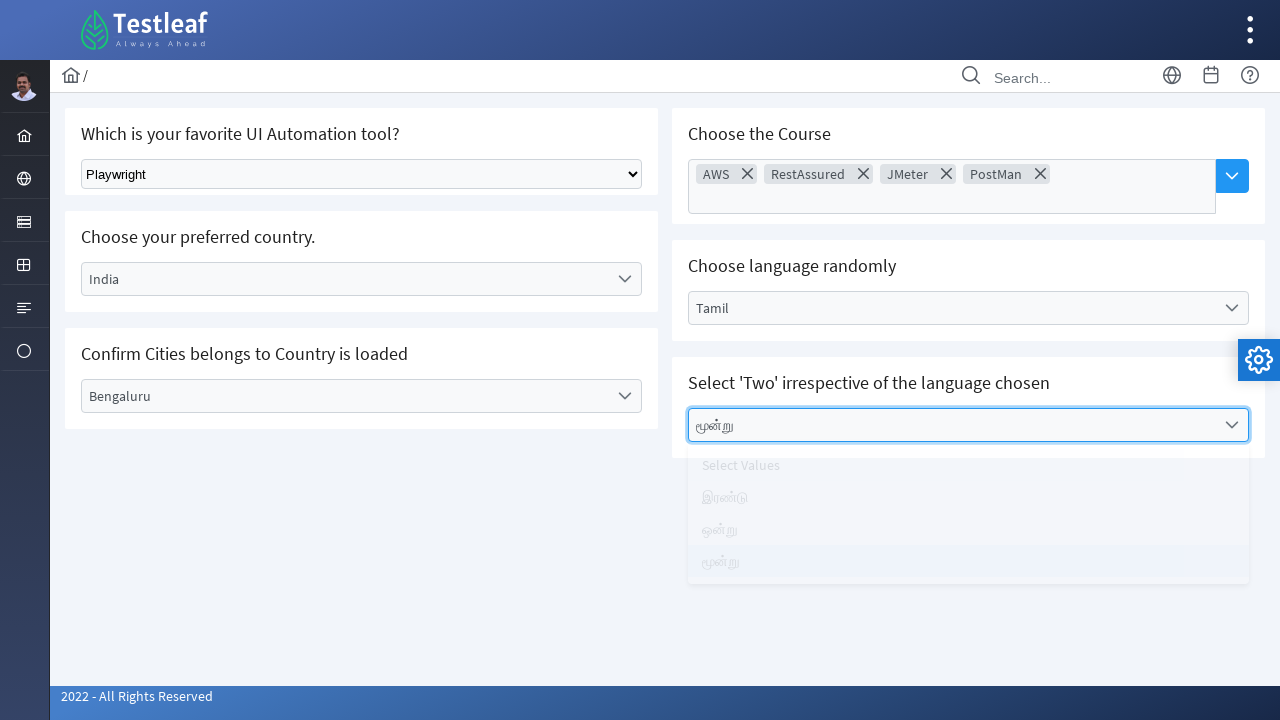

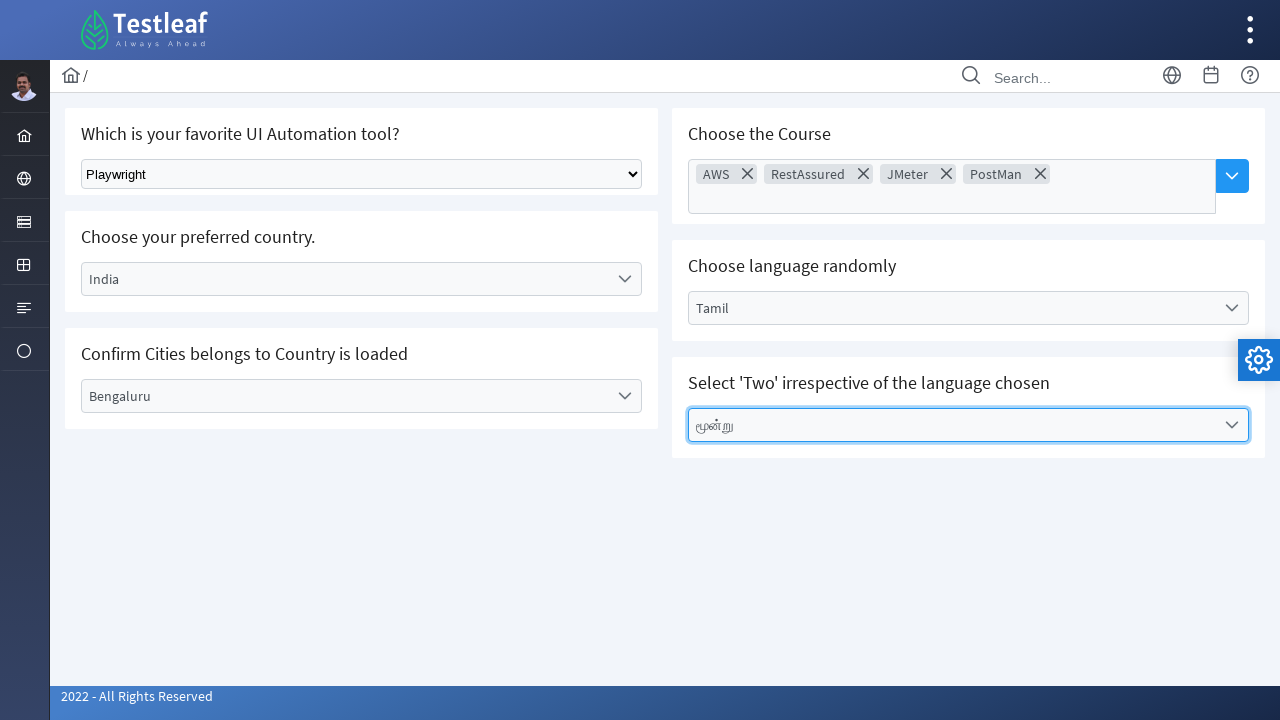